Tests jQuery UI dynamic dropdown menu navigation by clicking through nested menu items

Starting URL: https://the-internet.herokuapp.com/jqueryui/menu

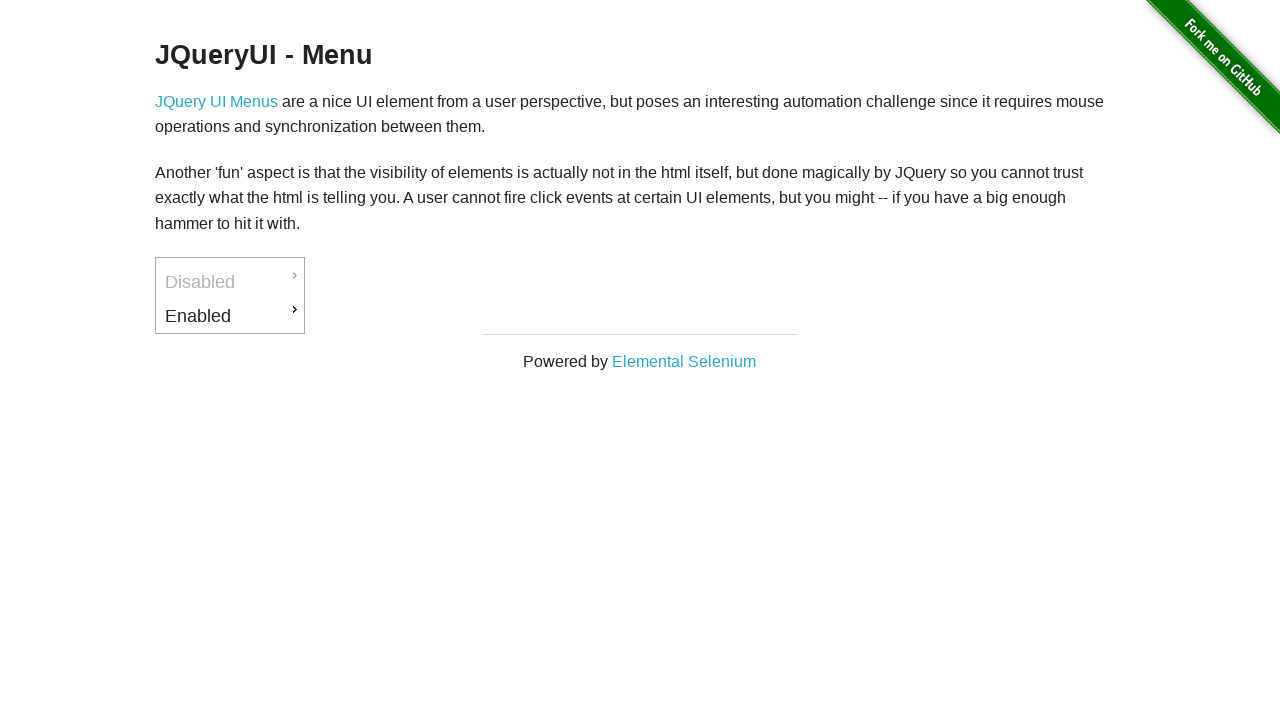

Clicked on Enabled menu item in jQuery UI dynamic dropdown at (230, 316) on #ui-id-3
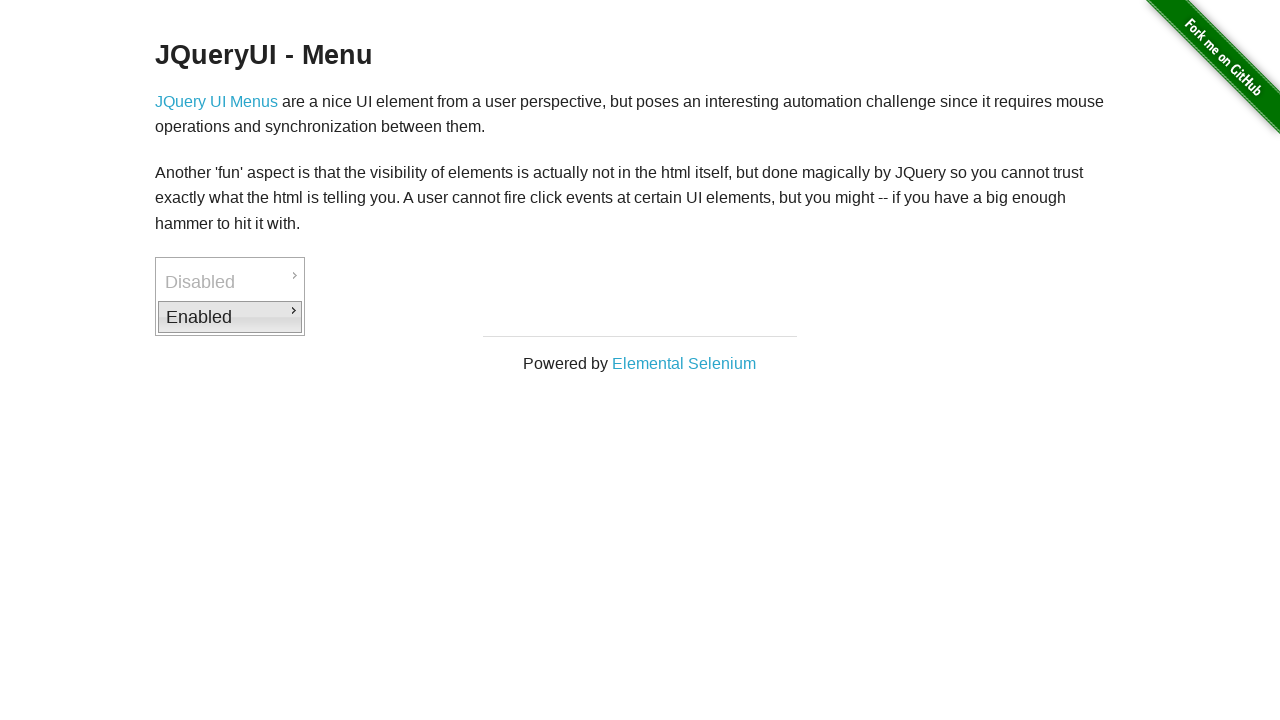

Clicked on Downloads submenu item at (376, 319) on #ui-id-4
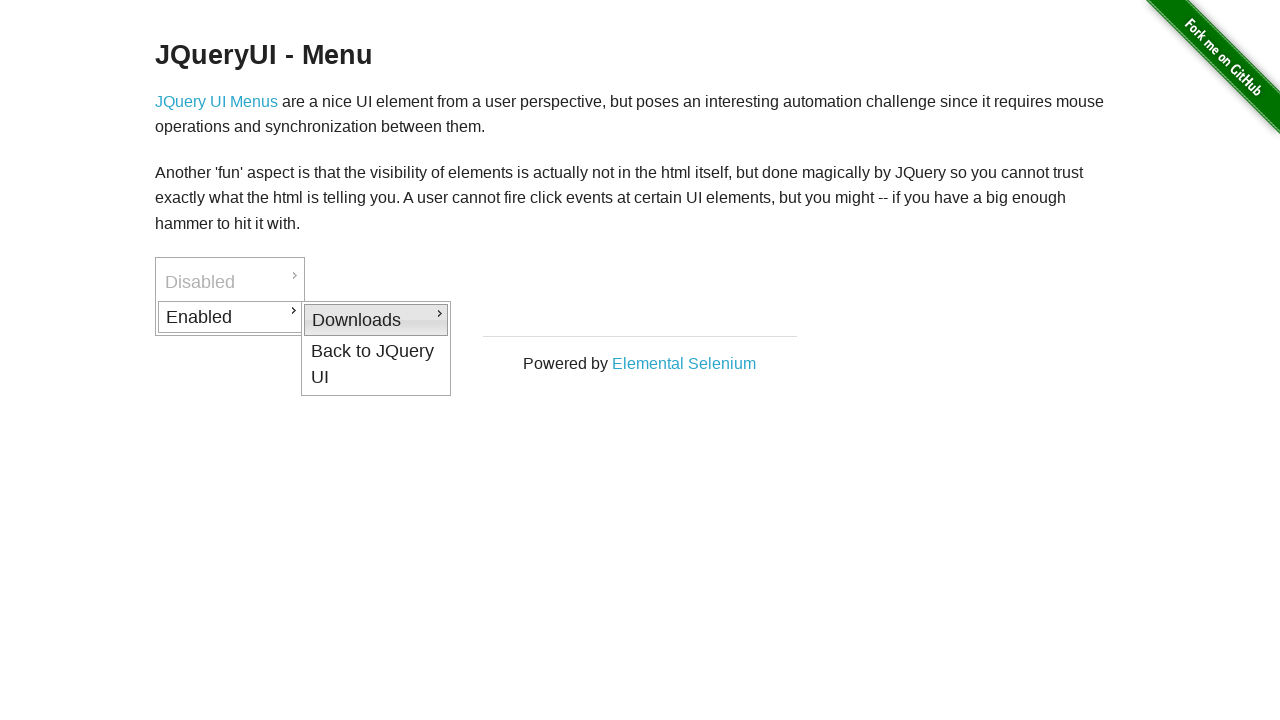

PDF option is visible in the nested menu
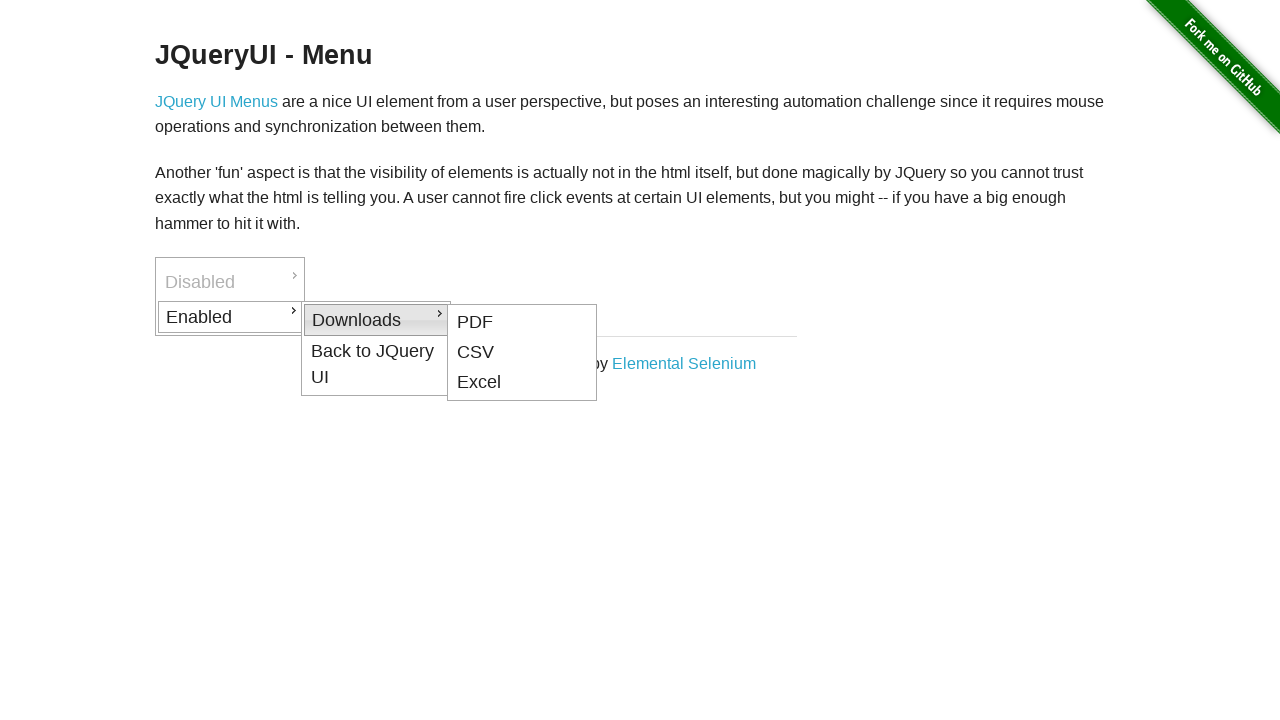

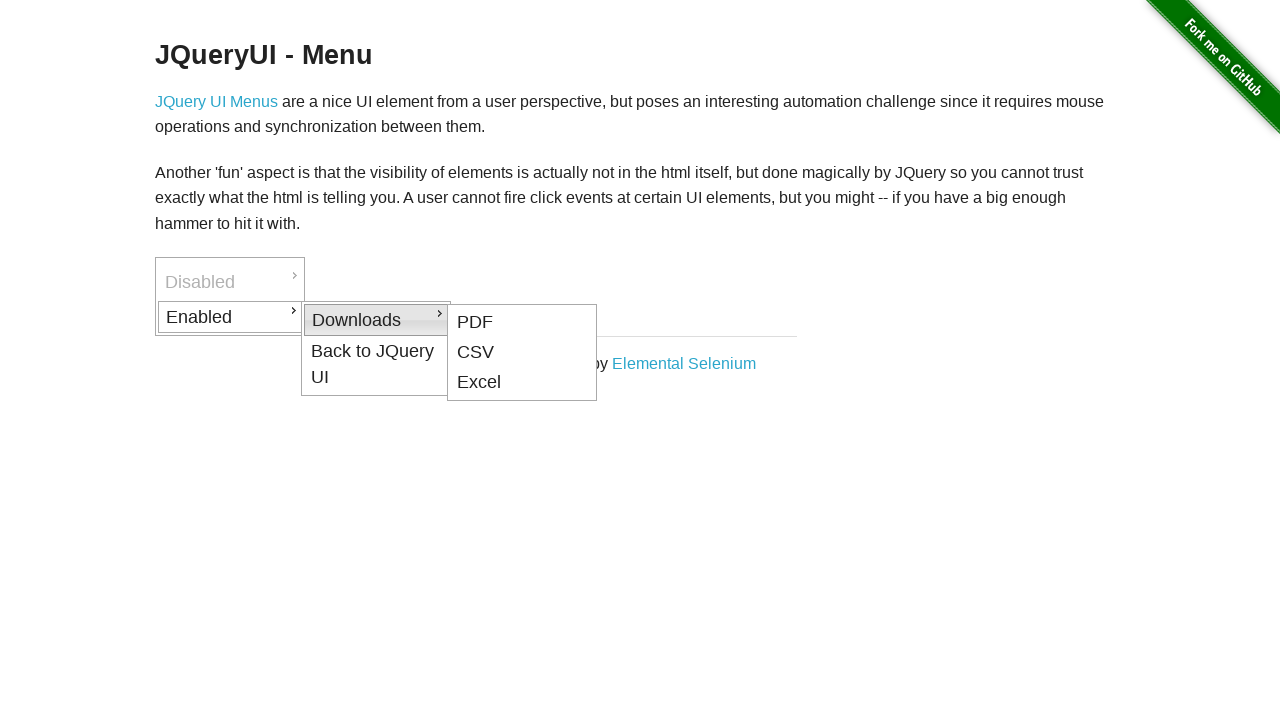